Tests copy-paste functionality between address fields using keyboard shortcuts - fills current address, selects all with Ctrl+A, copies with Ctrl+C, tabs to next field, and pastes with Ctrl+V

Starting URL: https://demoqa.com/text-box

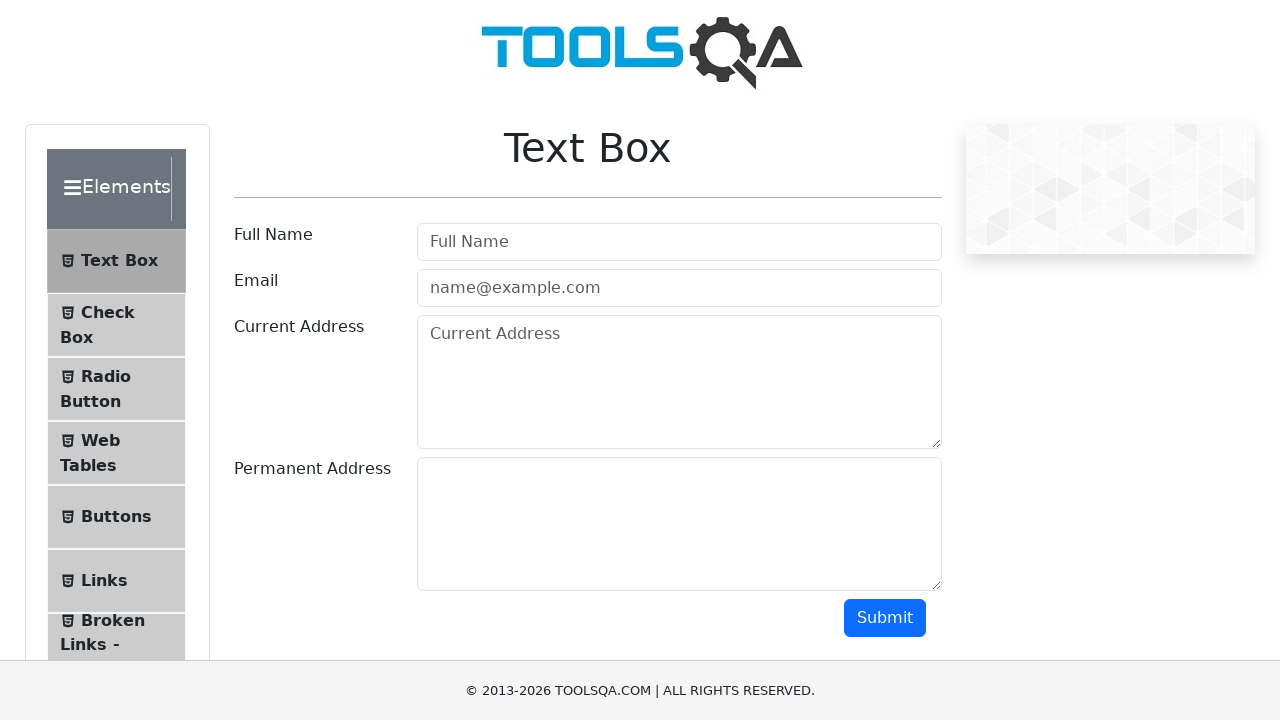

Filled current address field with multi-line address on #currentAddress
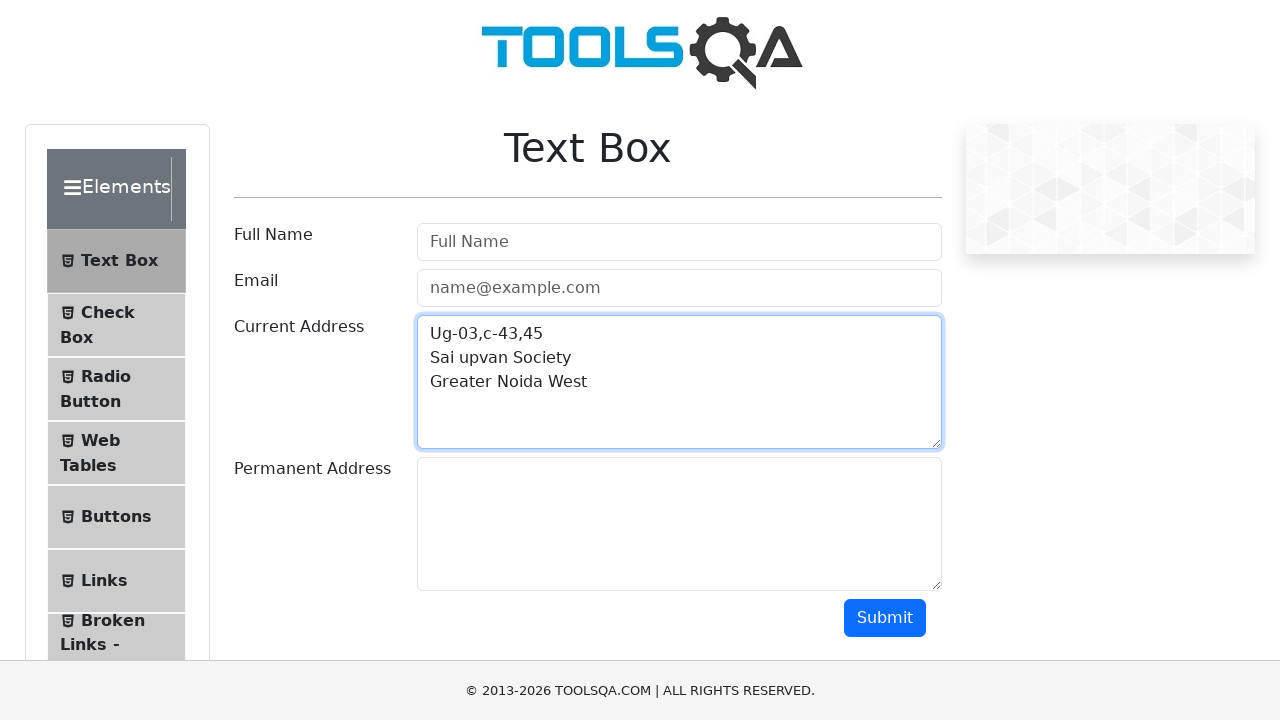

Selected all text in current address field using Ctrl+A on #currentAddress
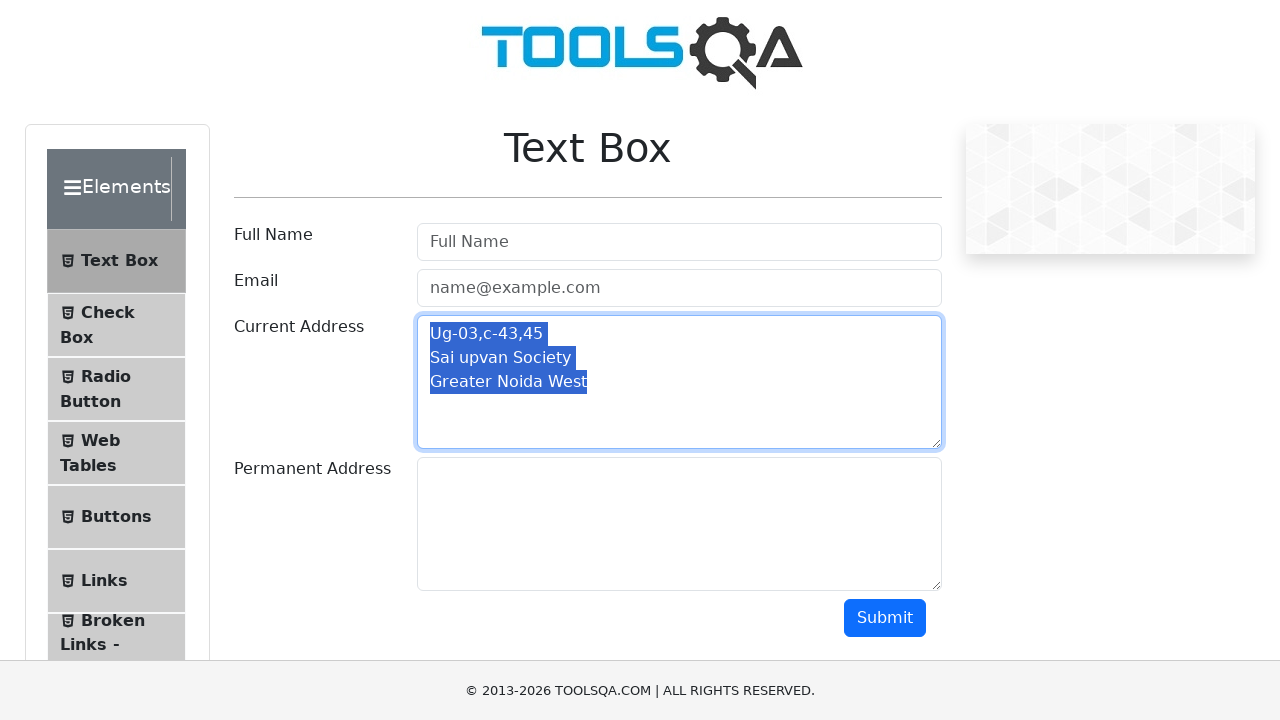

Copied selected address text using Ctrl+C on #currentAddress
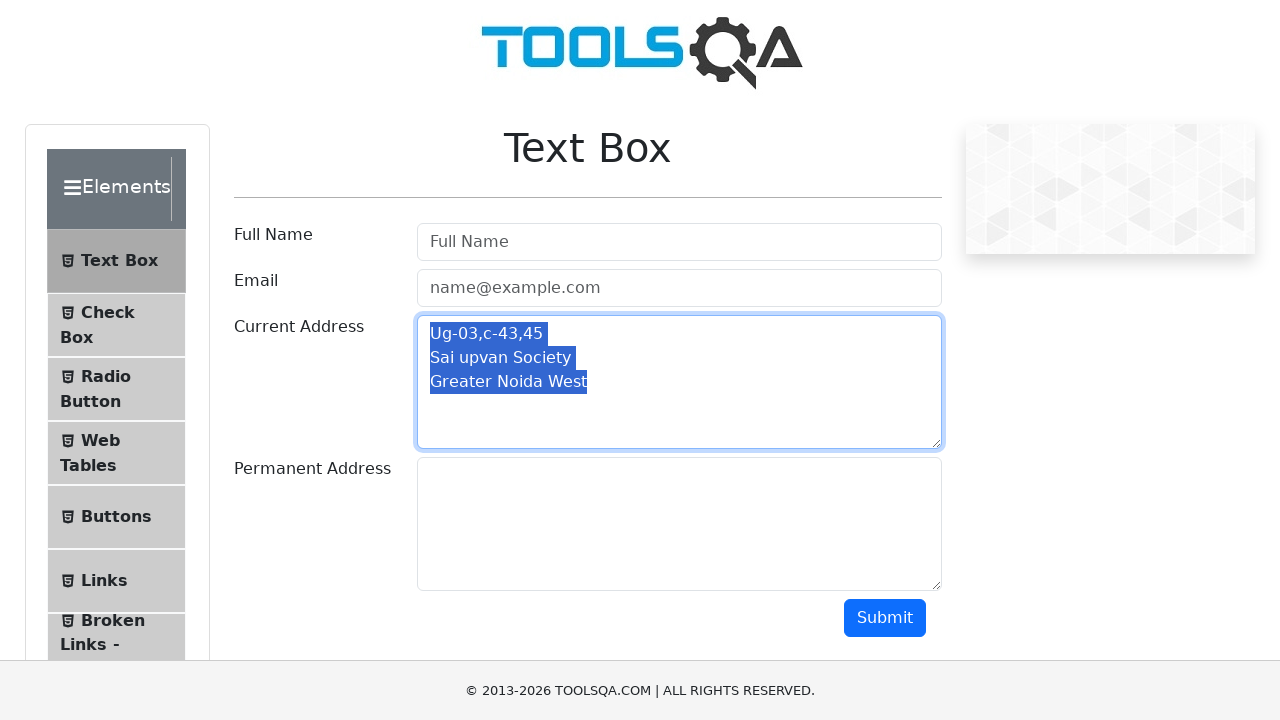

Tabbed to permanent address field on #currentAddress
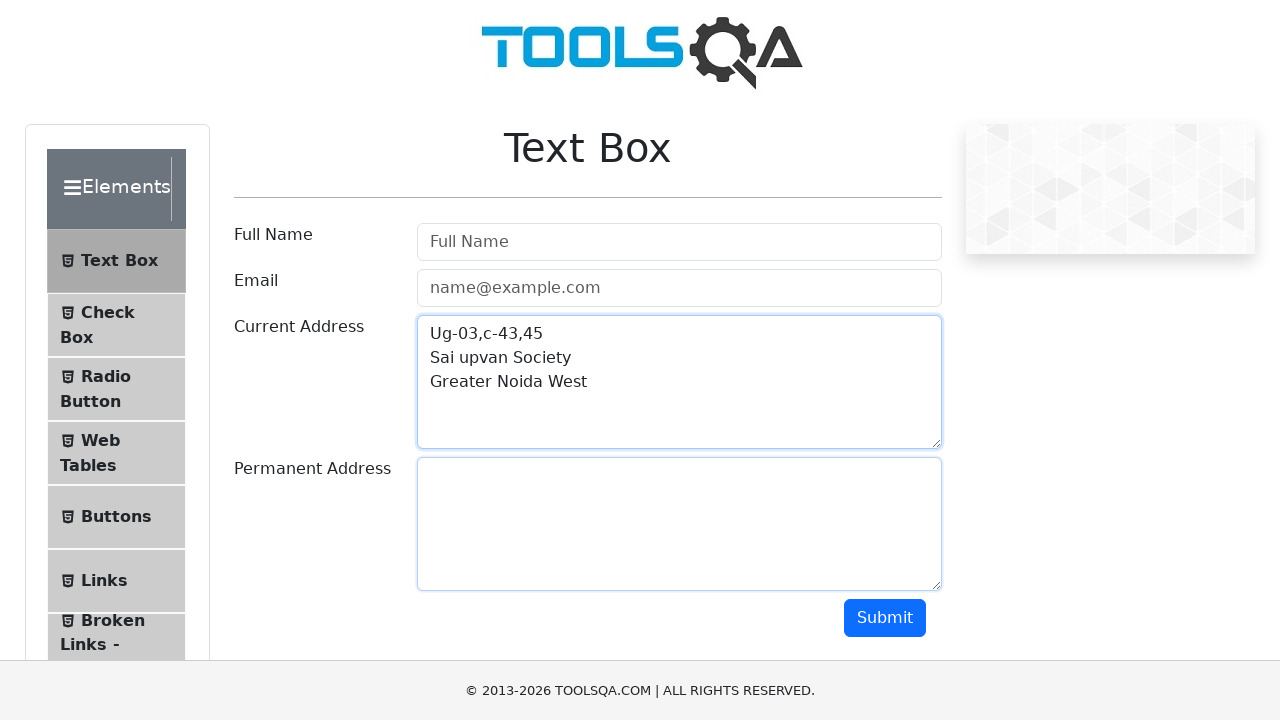

Pasted address into permanent address field using Ctrl+V on #permanentAddress
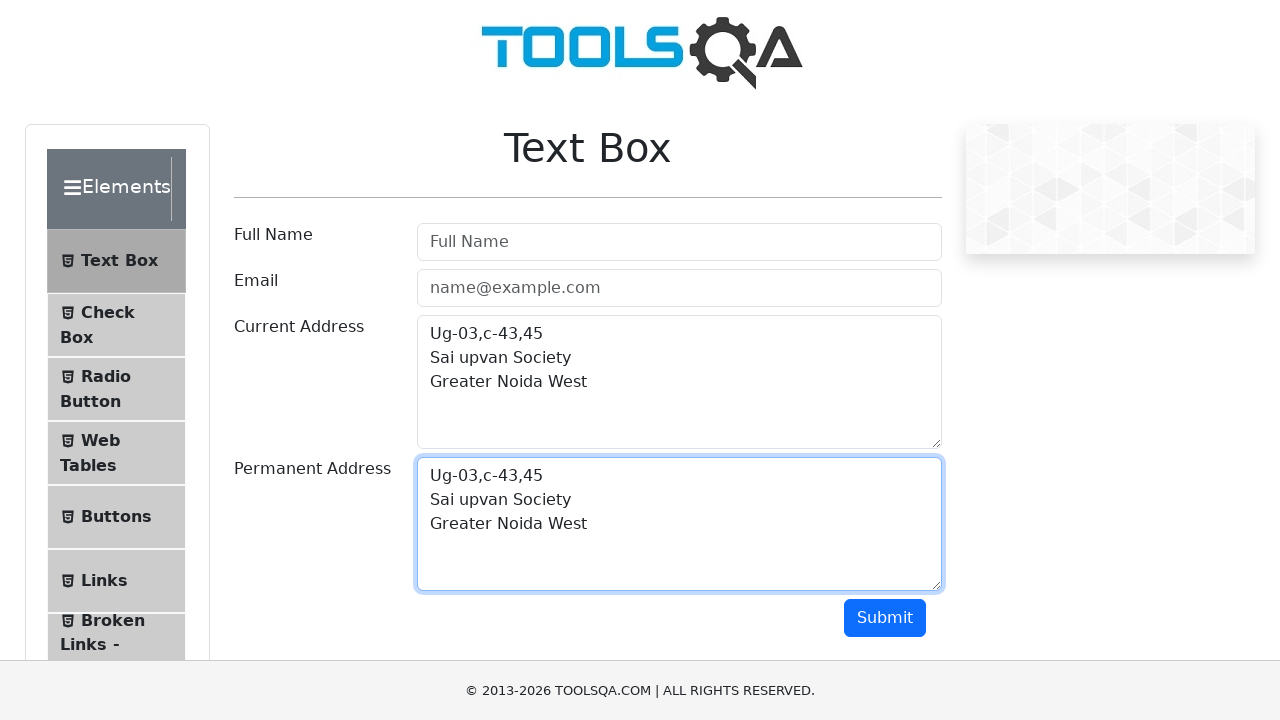

Retrieved current address field value for verification
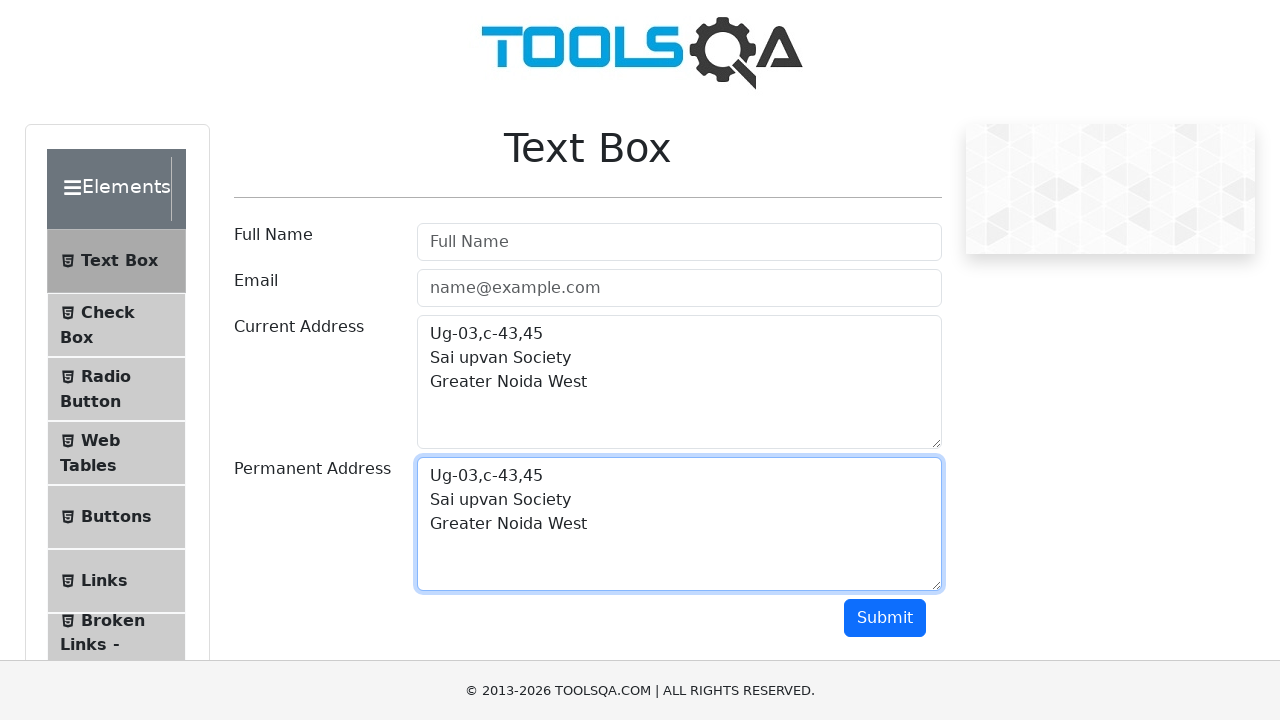

Retrieved permanent address field value for verification
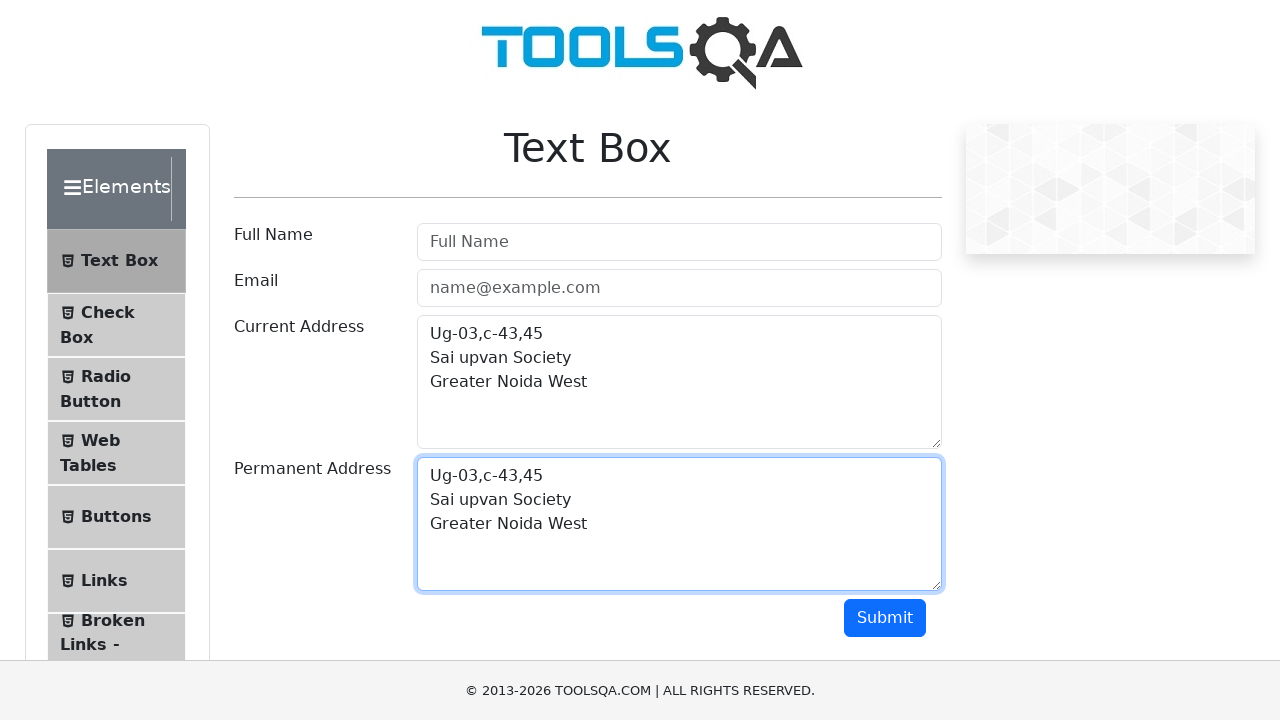

Verified that current and permanent address fields contain identical values
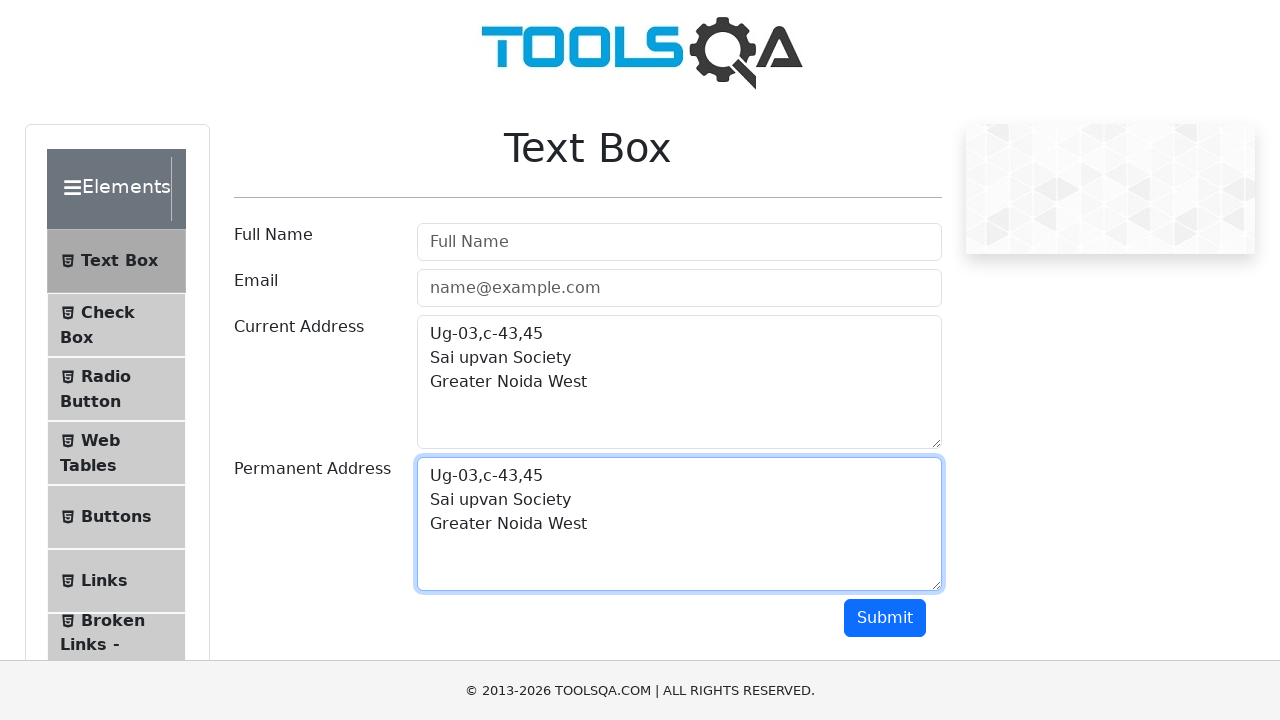

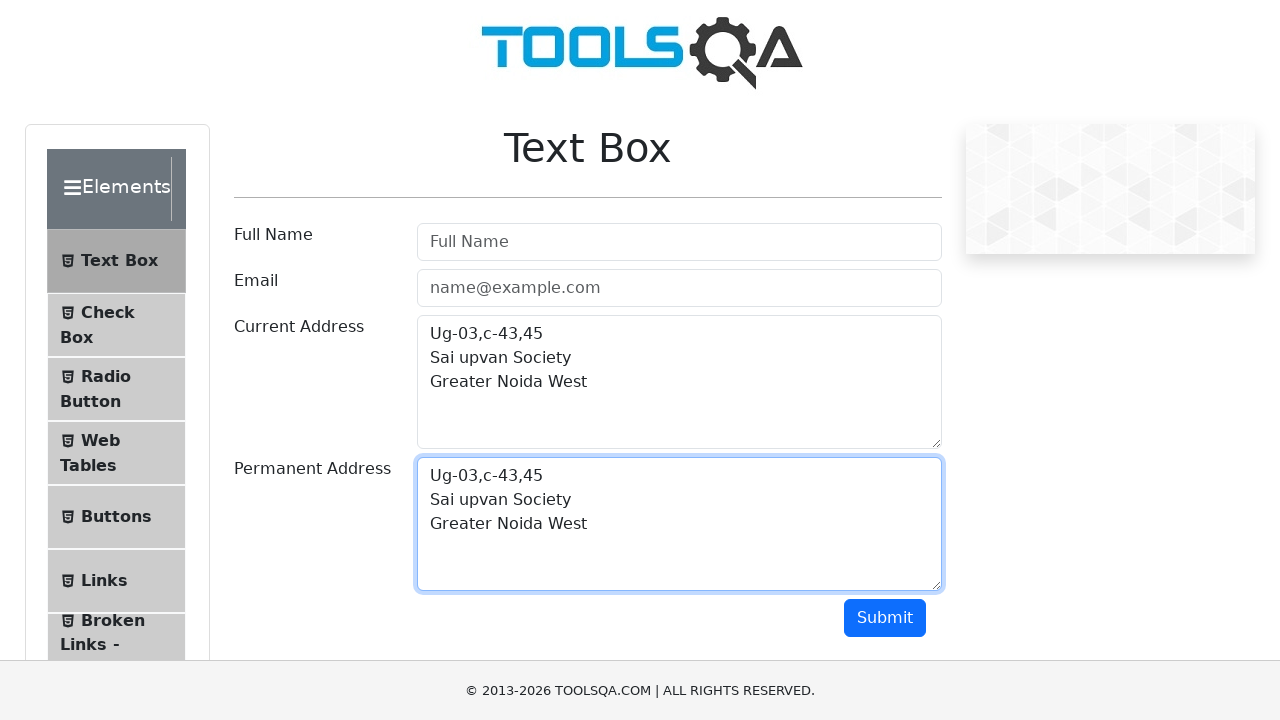